Tests static dropdown functionality by selecting options using three different methods: by index, by visible text, and by value on a currency dropdown.

Starting URL: https://rahulshettyacademy.com/dropdownsPractise/

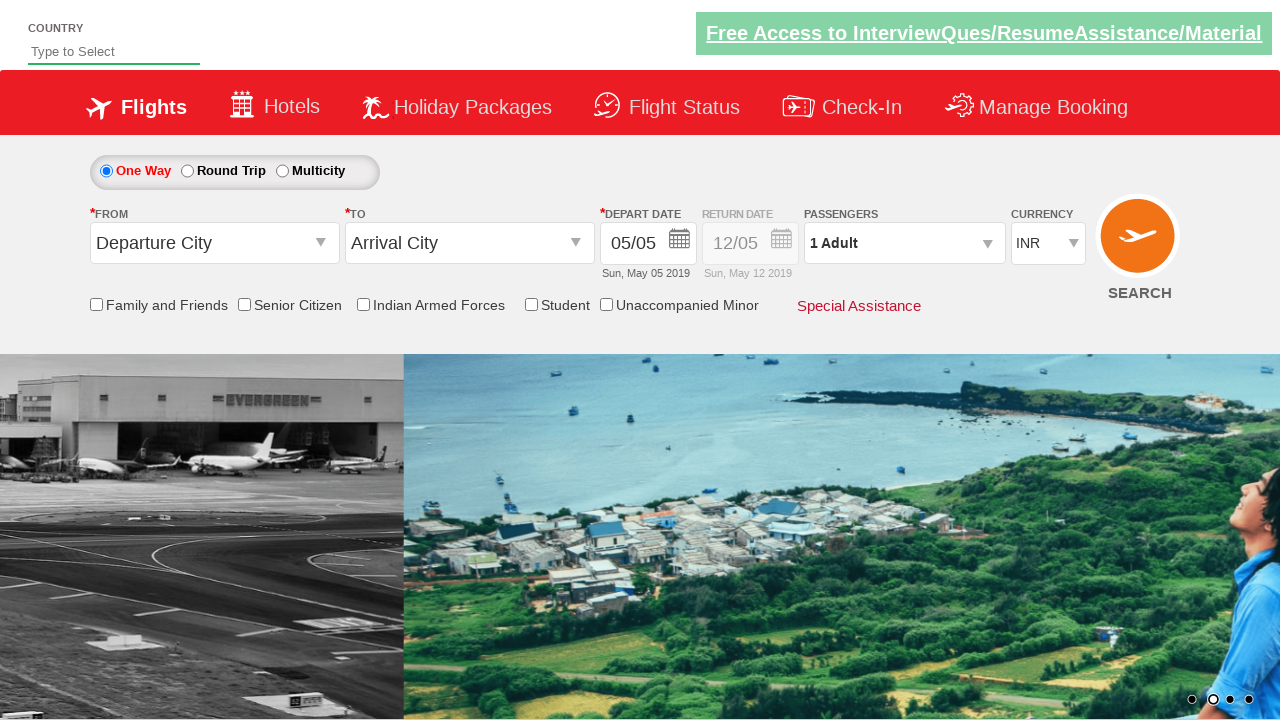

Selected dropdown option by index 3 on #ctl00_mainContent_DropDownListCurrency
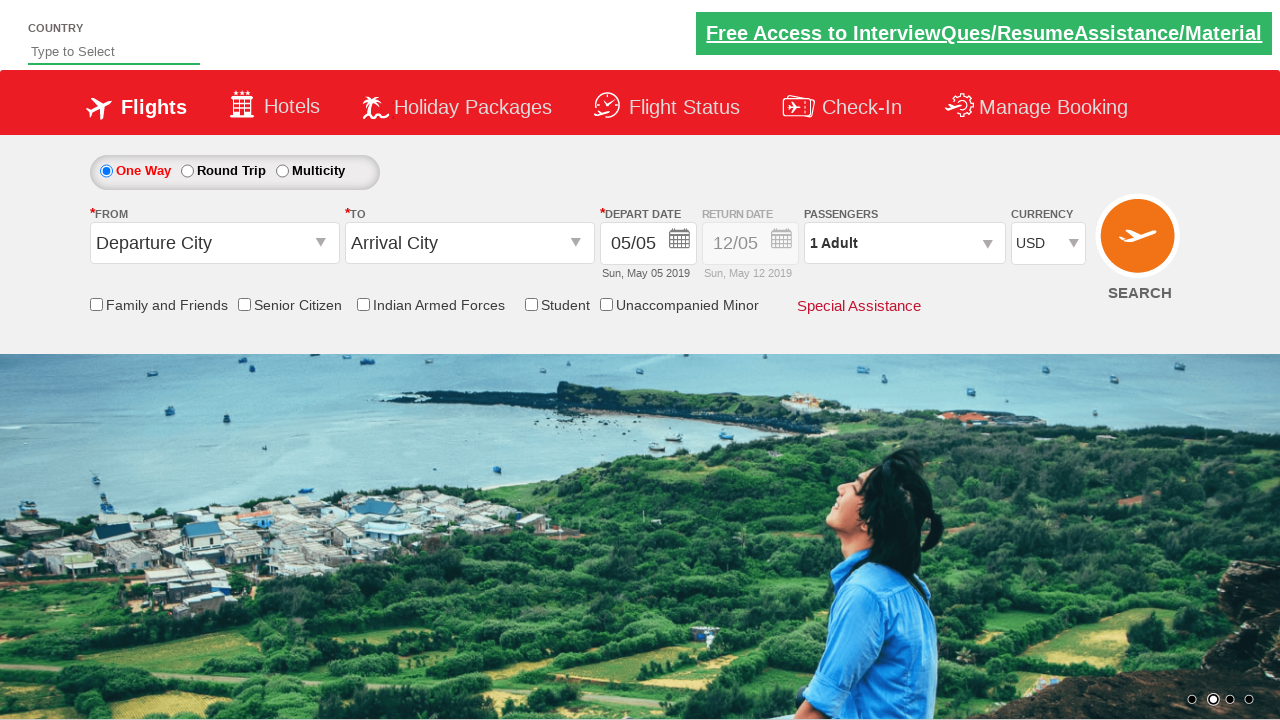

Selected dropdown option by visible text 'AED' on #ctl00_mainContent_DropDownListCurrency
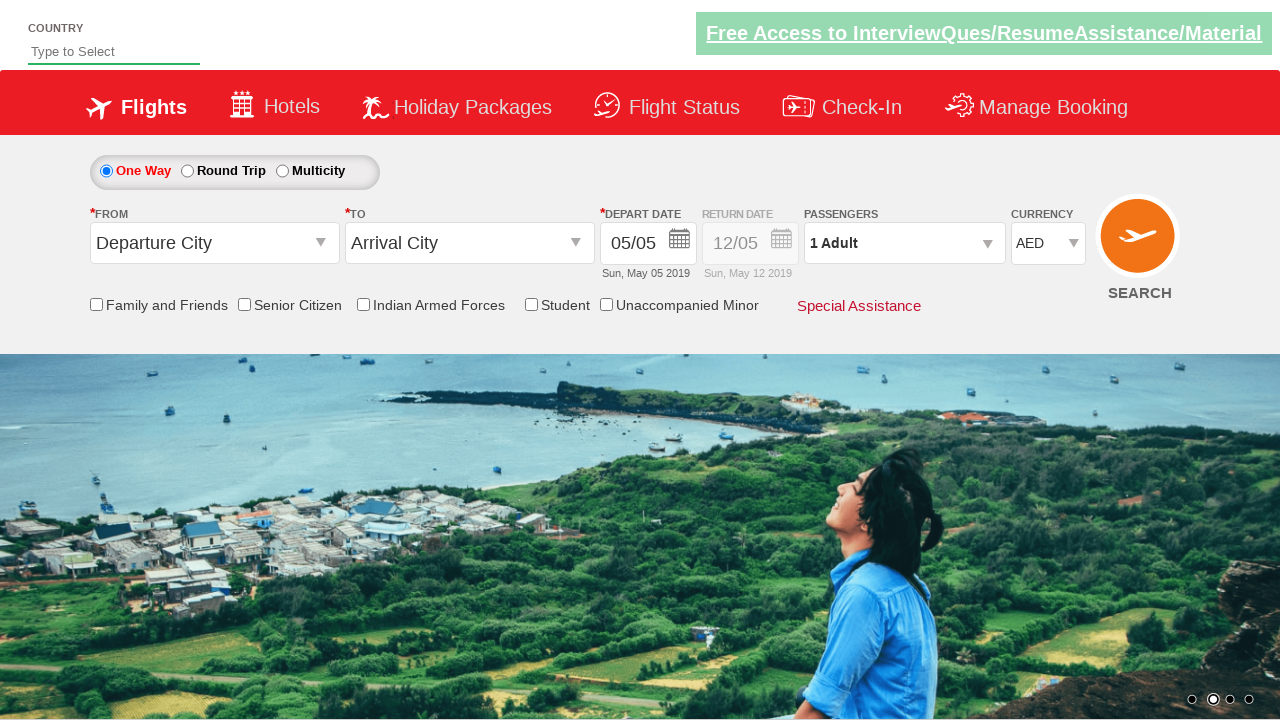

Selected dropdown option by value 'INR' on #ctl00_mainContent_DropDownListCurrency
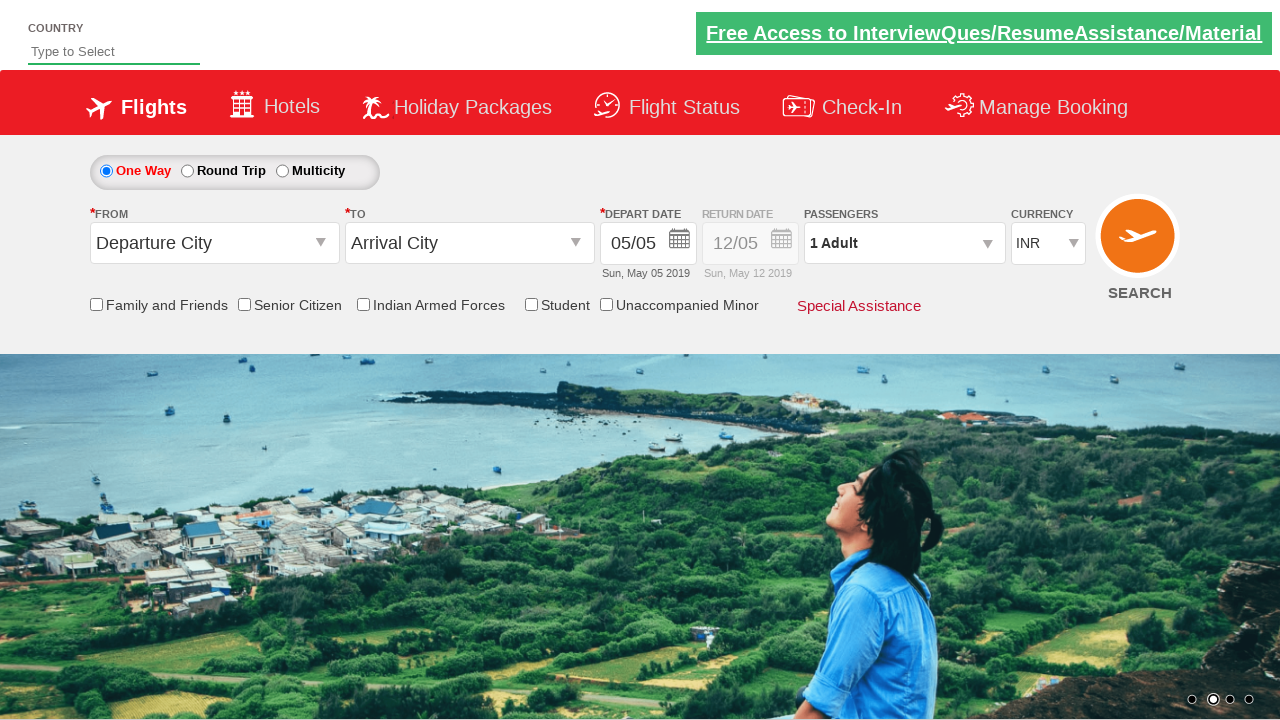

Verified that dropdown value is set to 'INR'
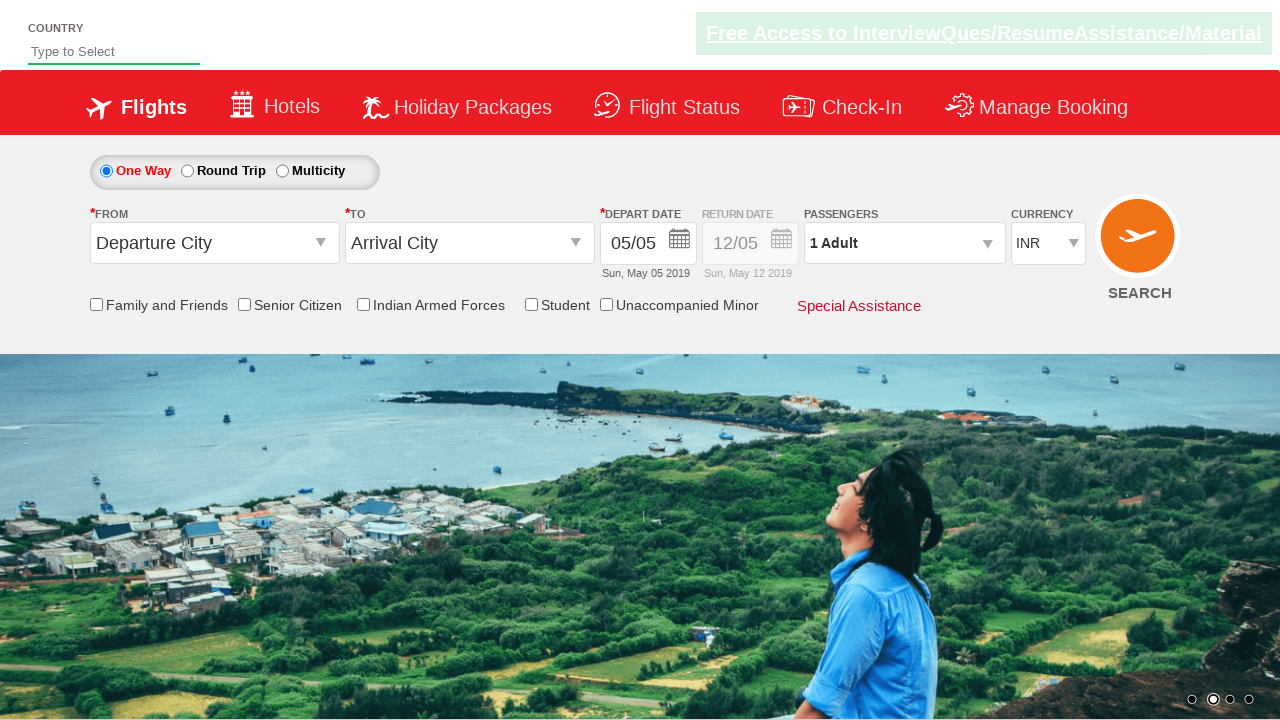

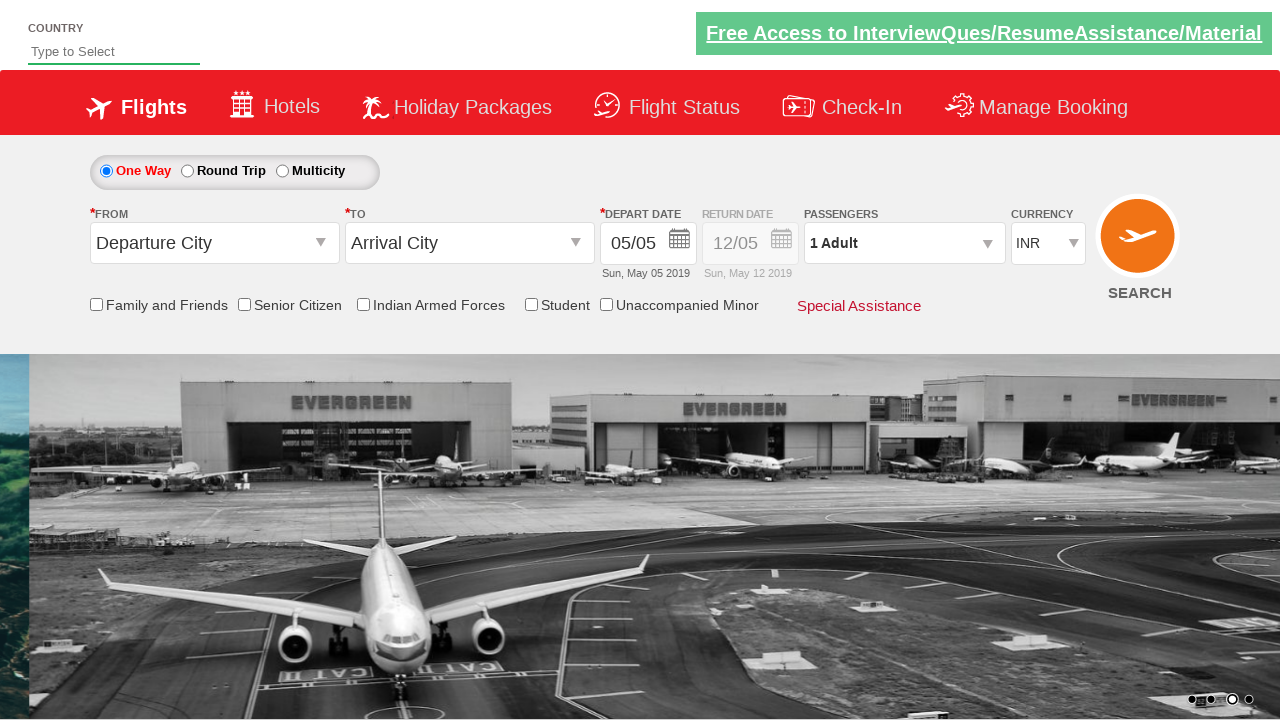